Tests double-click functionality on an input button element

Starting URL: https://www.testautomationstudio.com/demo/actions/

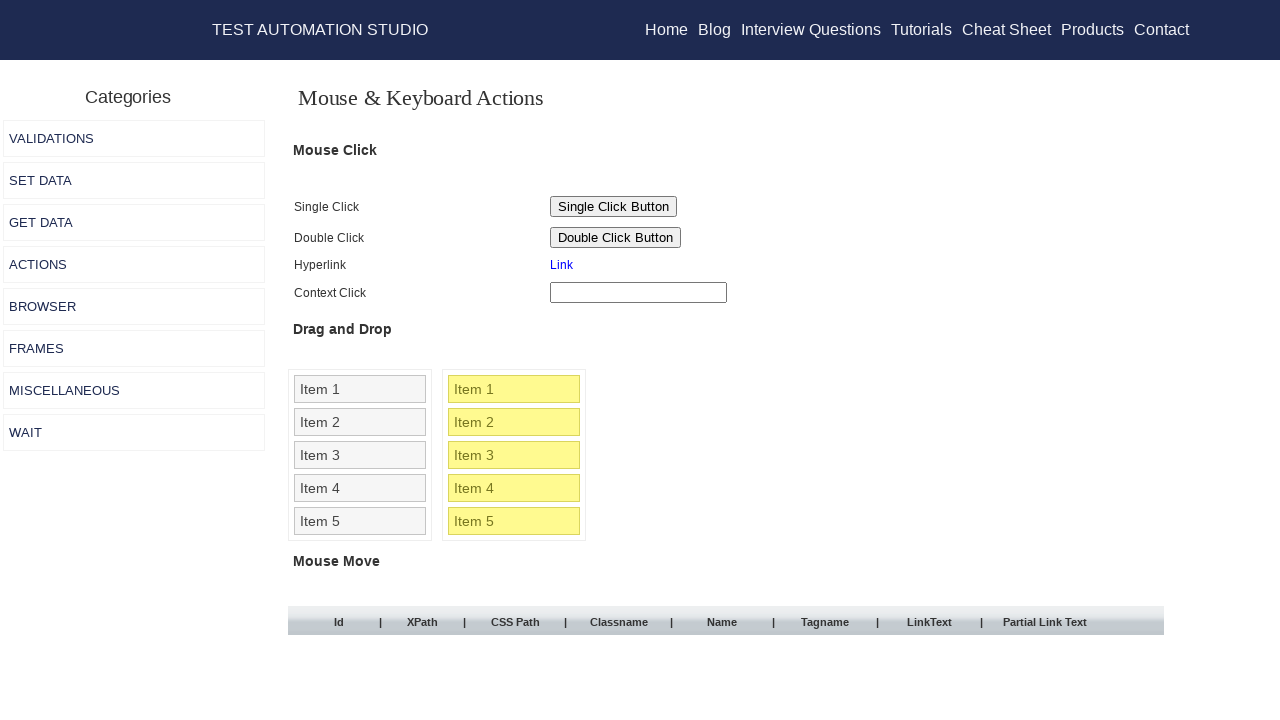

Navigated to test automation actions demo page
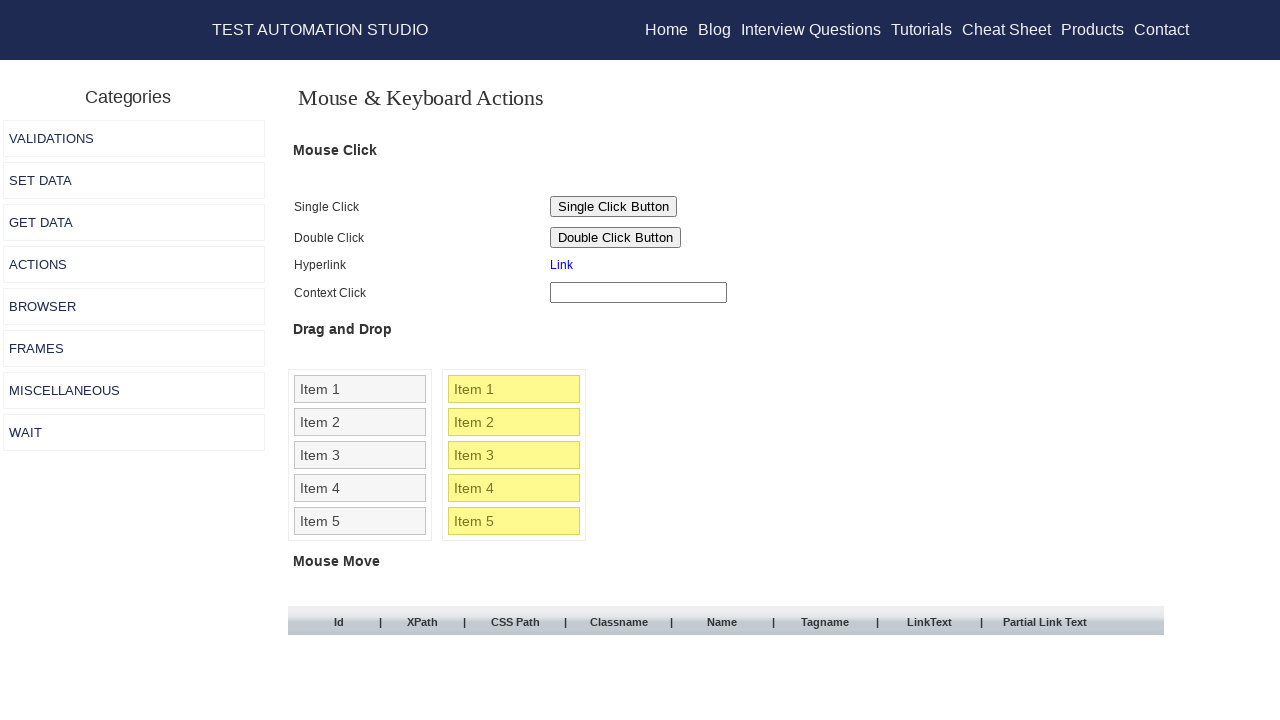

Located input button element with id 'action1A'
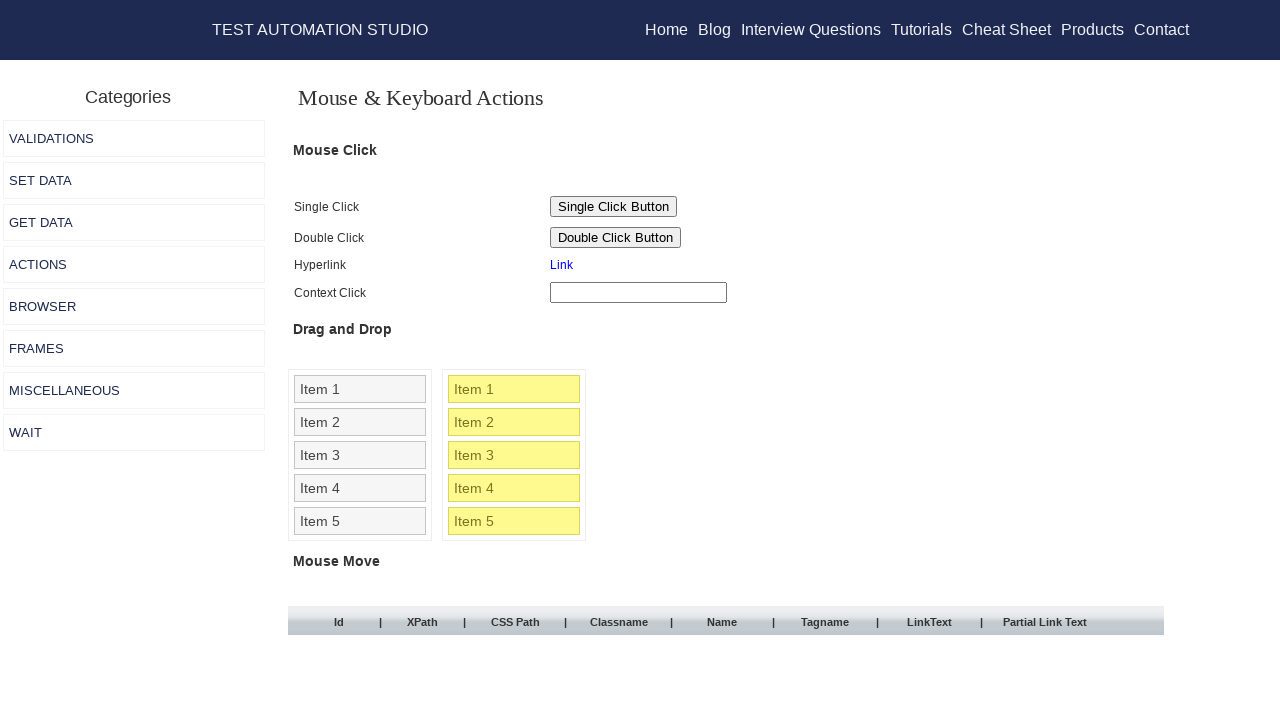

Performed double-click action on input button element at (616, 238) on input#action1A
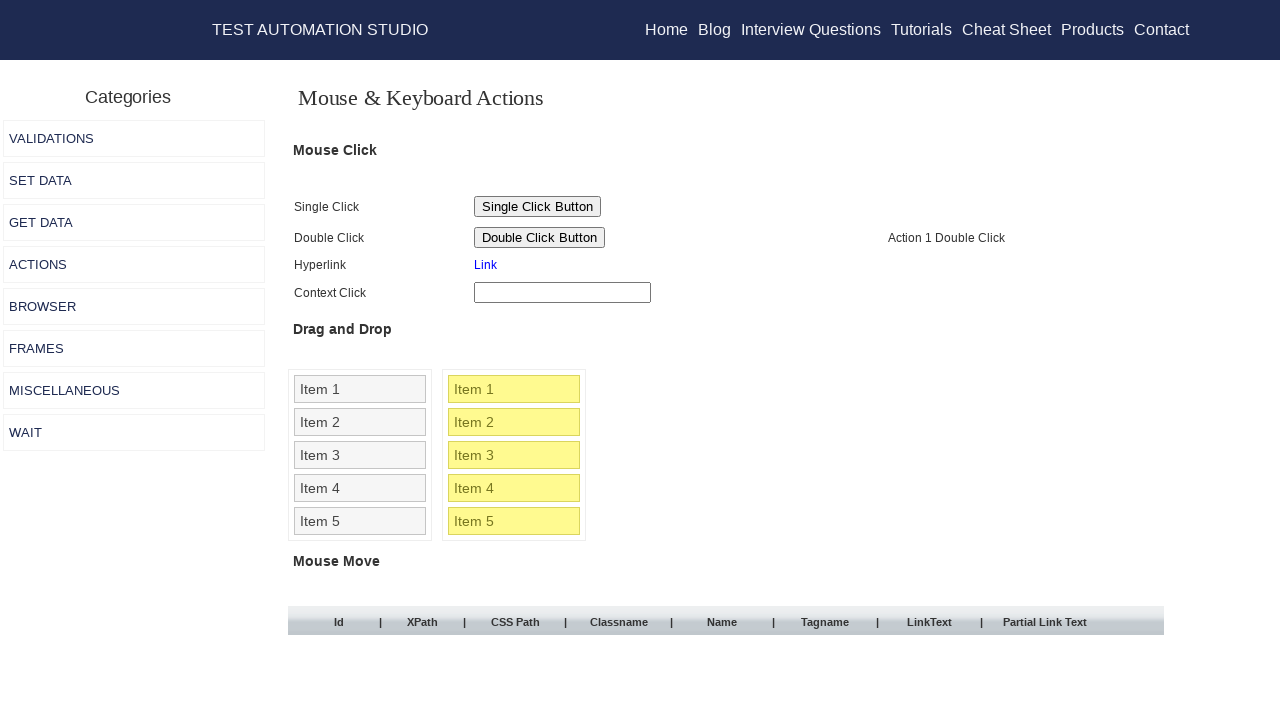

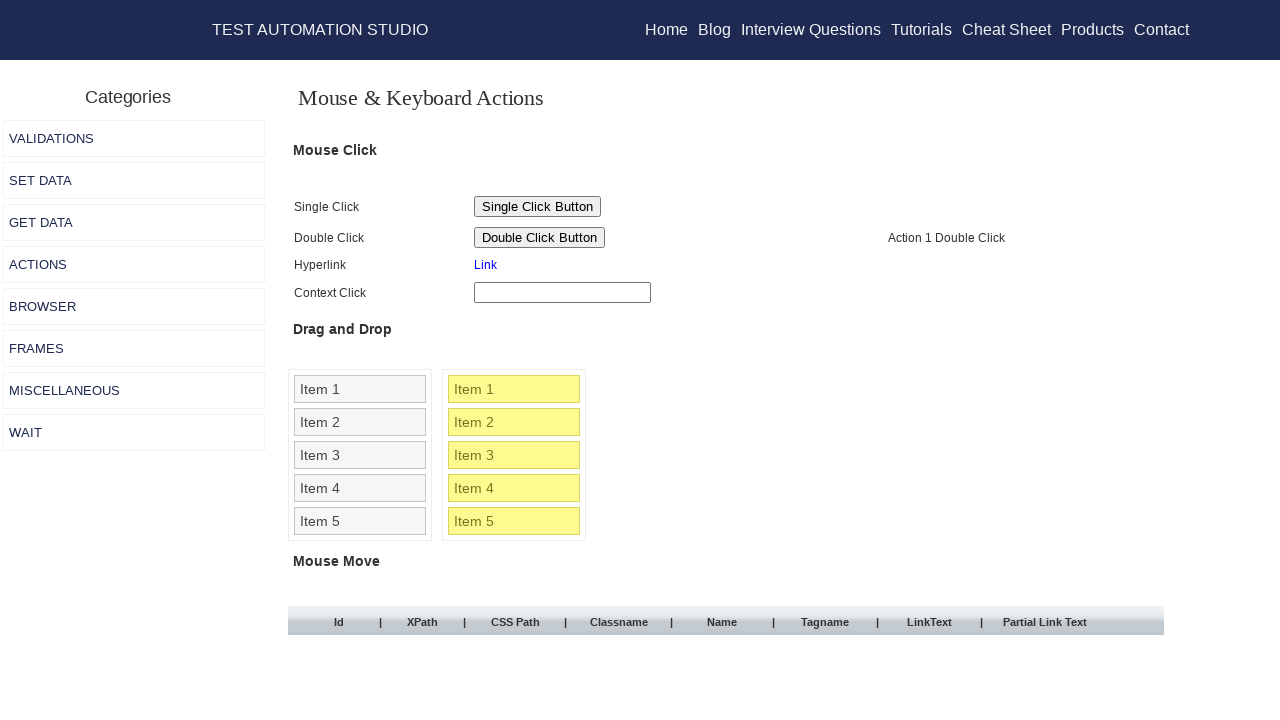